Tests checkbox interaction by ensuring checkbox1 is checked and checkbox2 is unchecked on a test page

Starting URL: https://the-internet.herokuapp.com/checkboxes

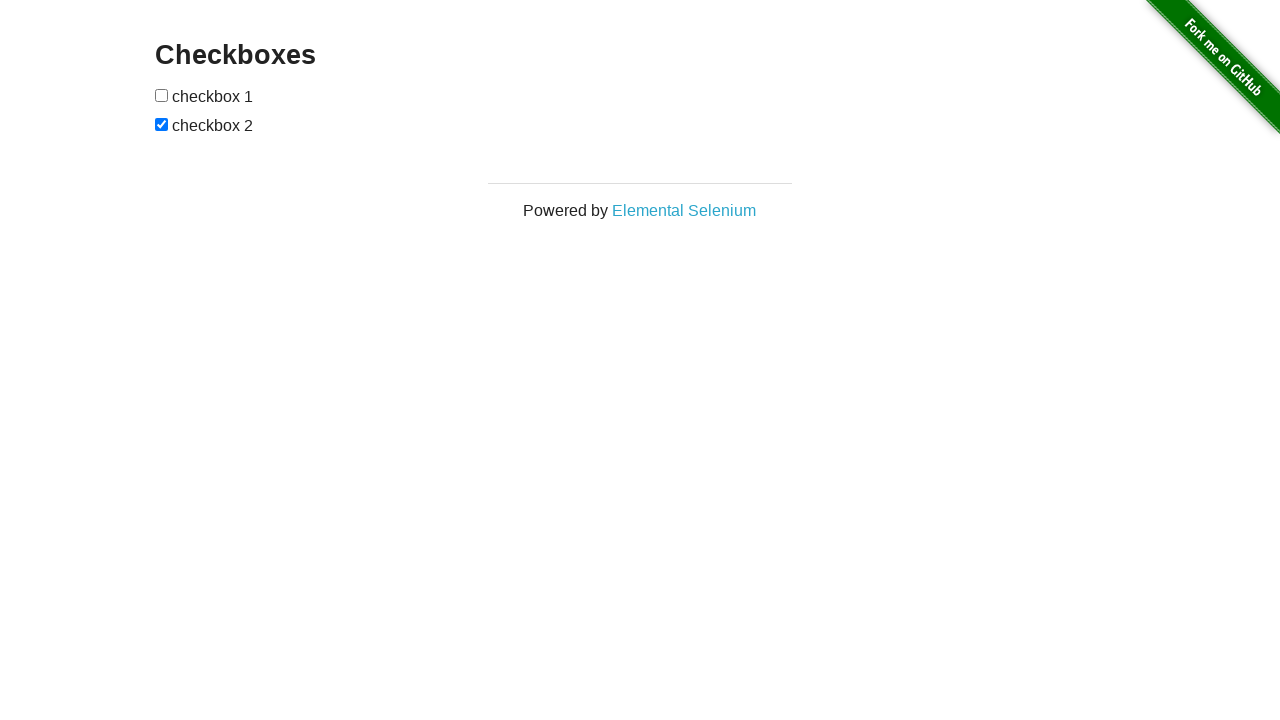

Navigated to checkboxes test page
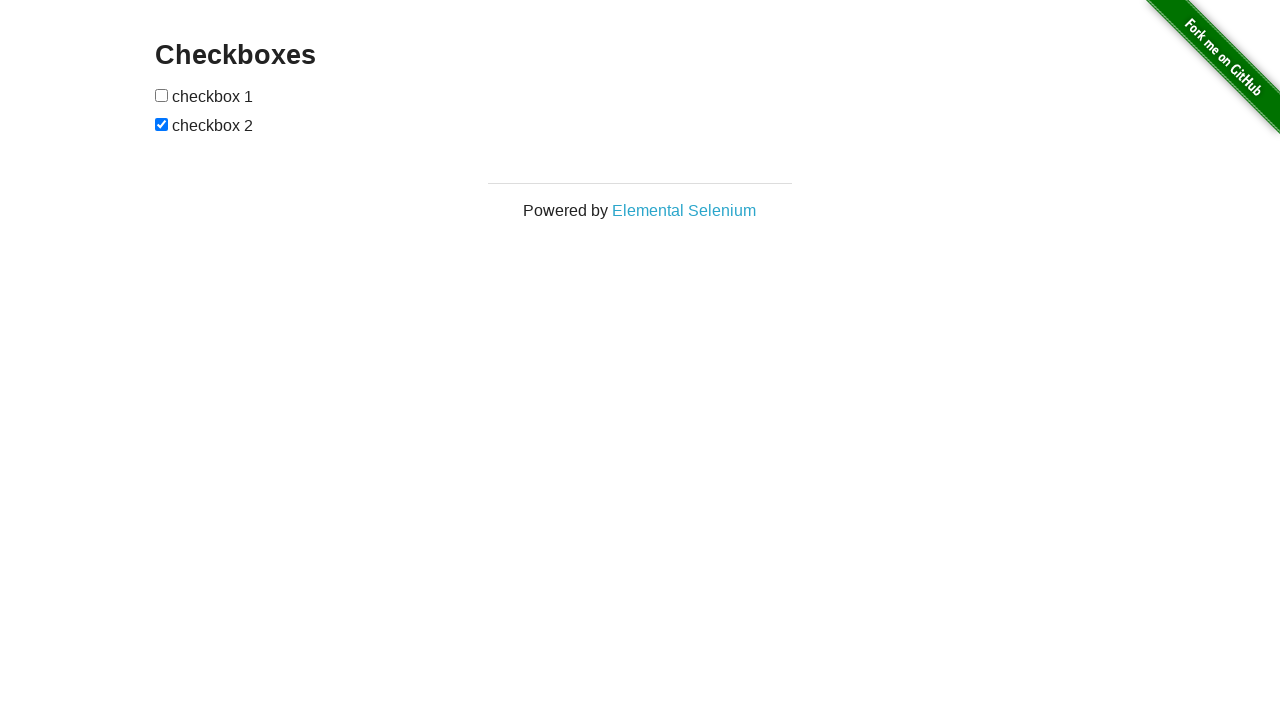

Located checkbox1 element
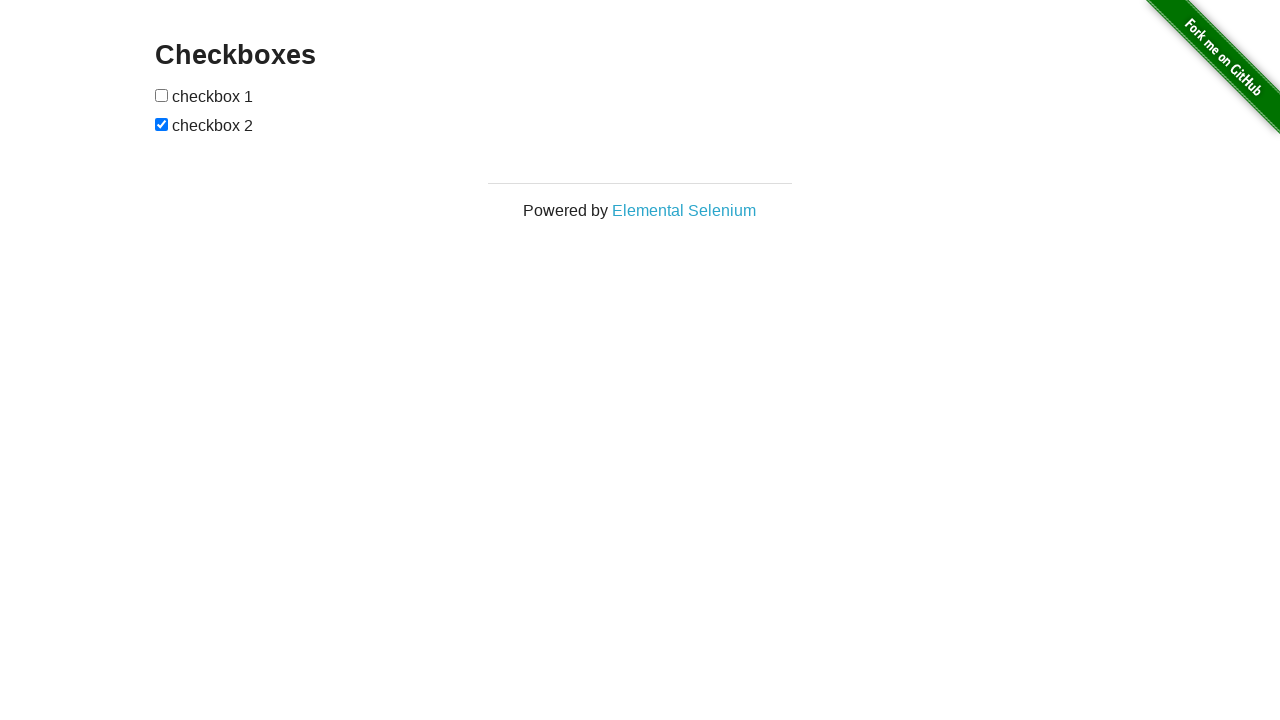

Checked checkbox1 status
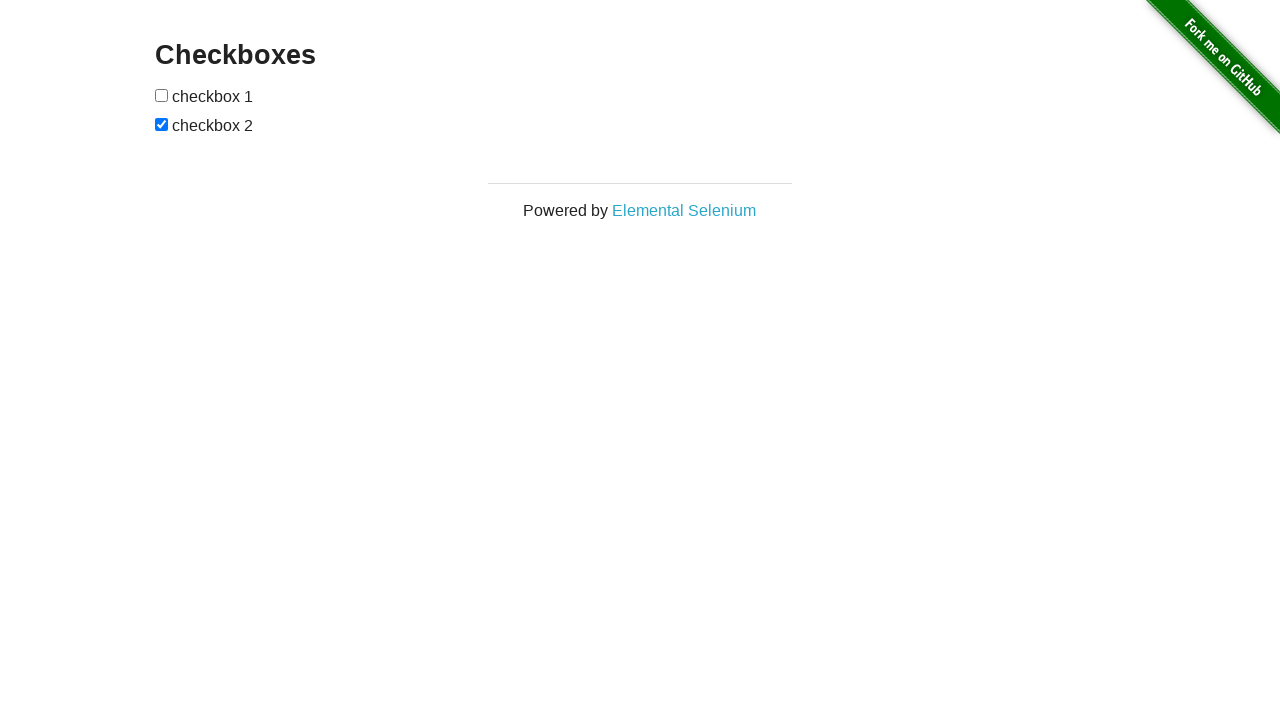

Clicked checkbox1 to check it at (162, 95) on (//input[@type='checkbox'])[1]
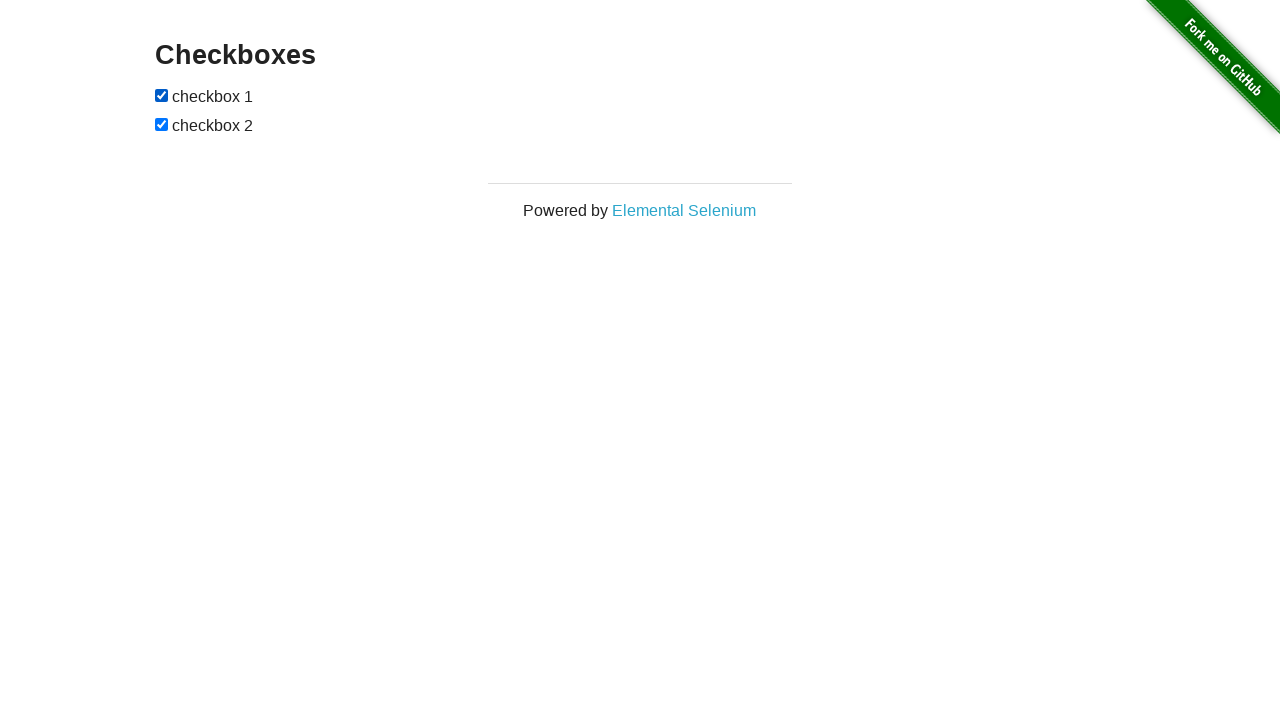

Located checkbox2 element
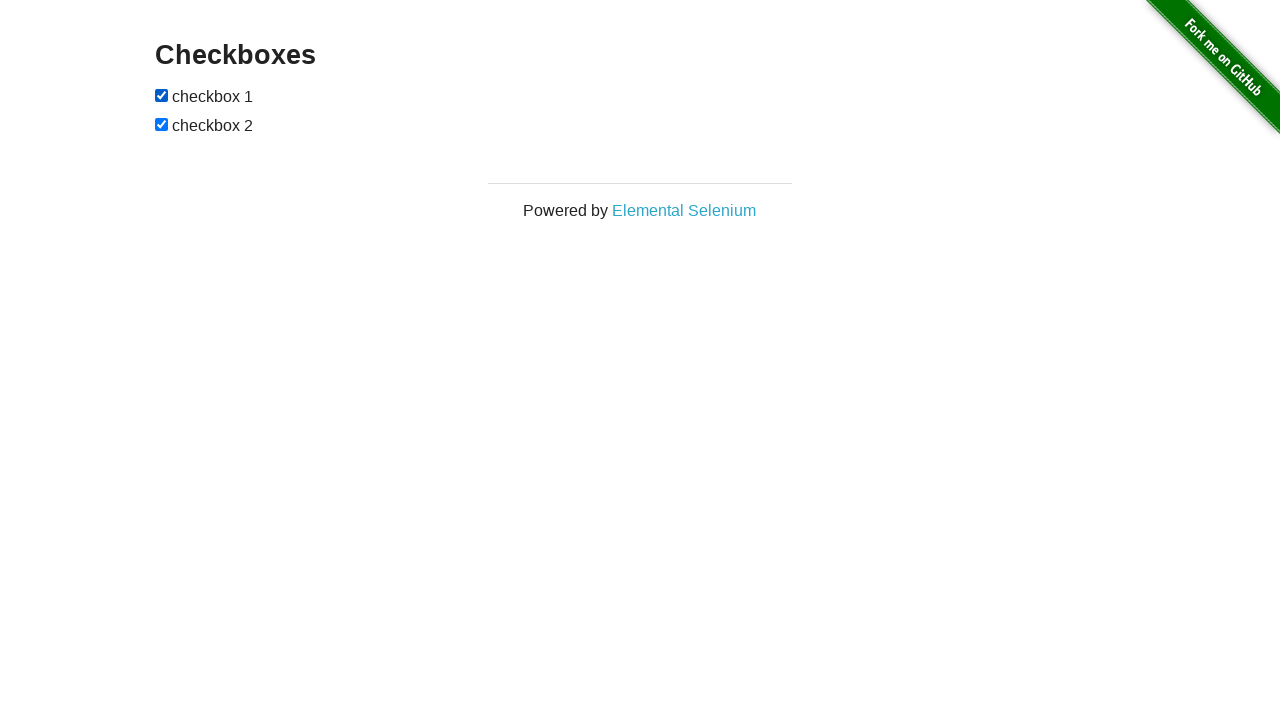

Checked checkbox2 status
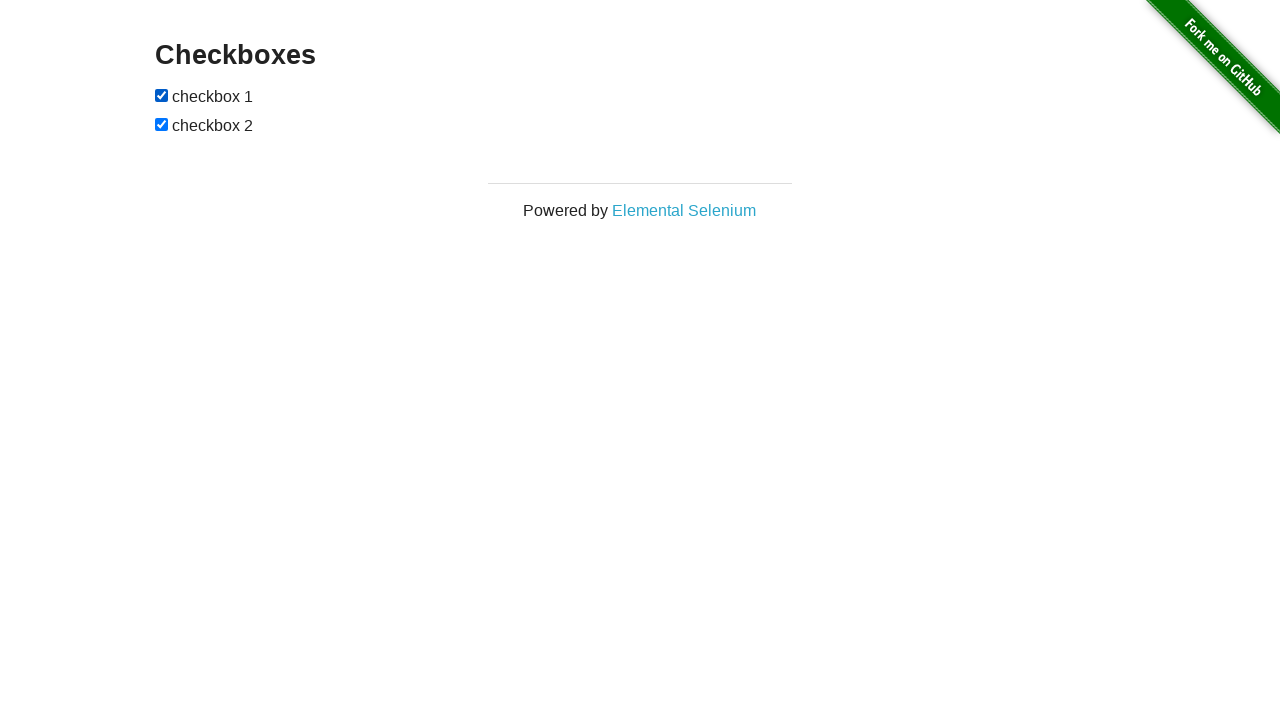

Clicked checkbox2 to uncheck it at (162, 124) on (//input[@type='checkbox'])[2]
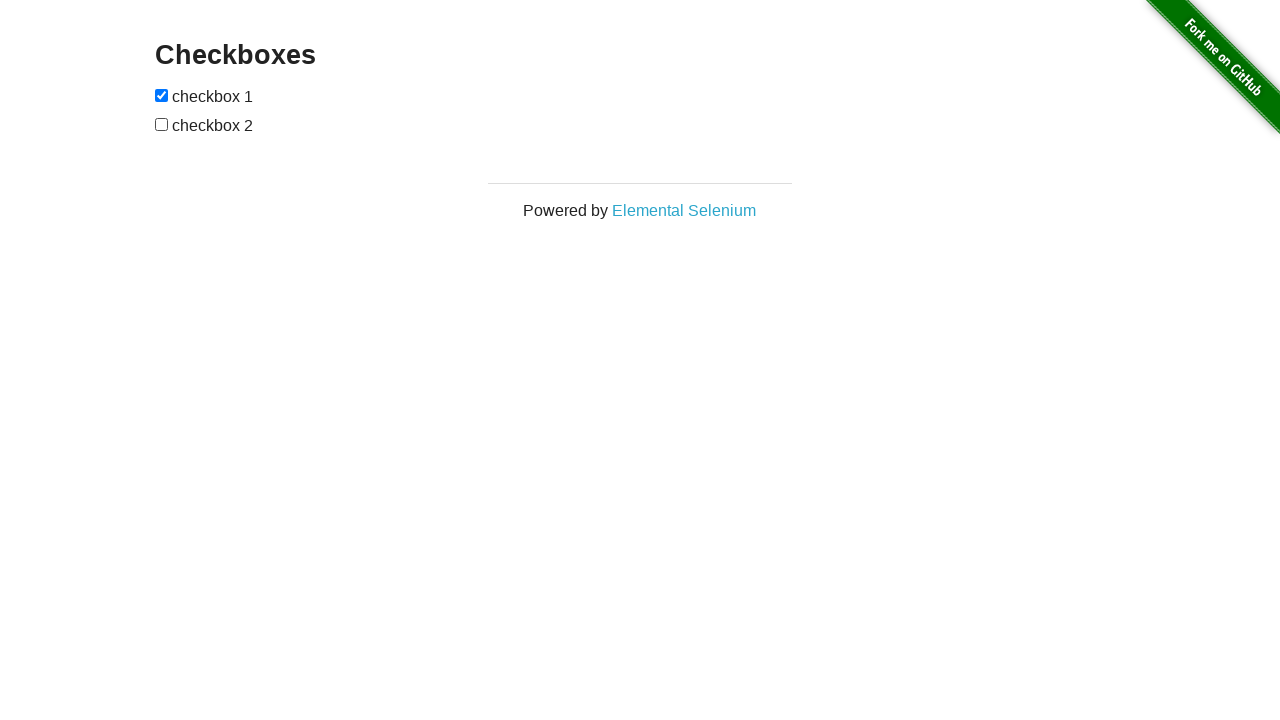

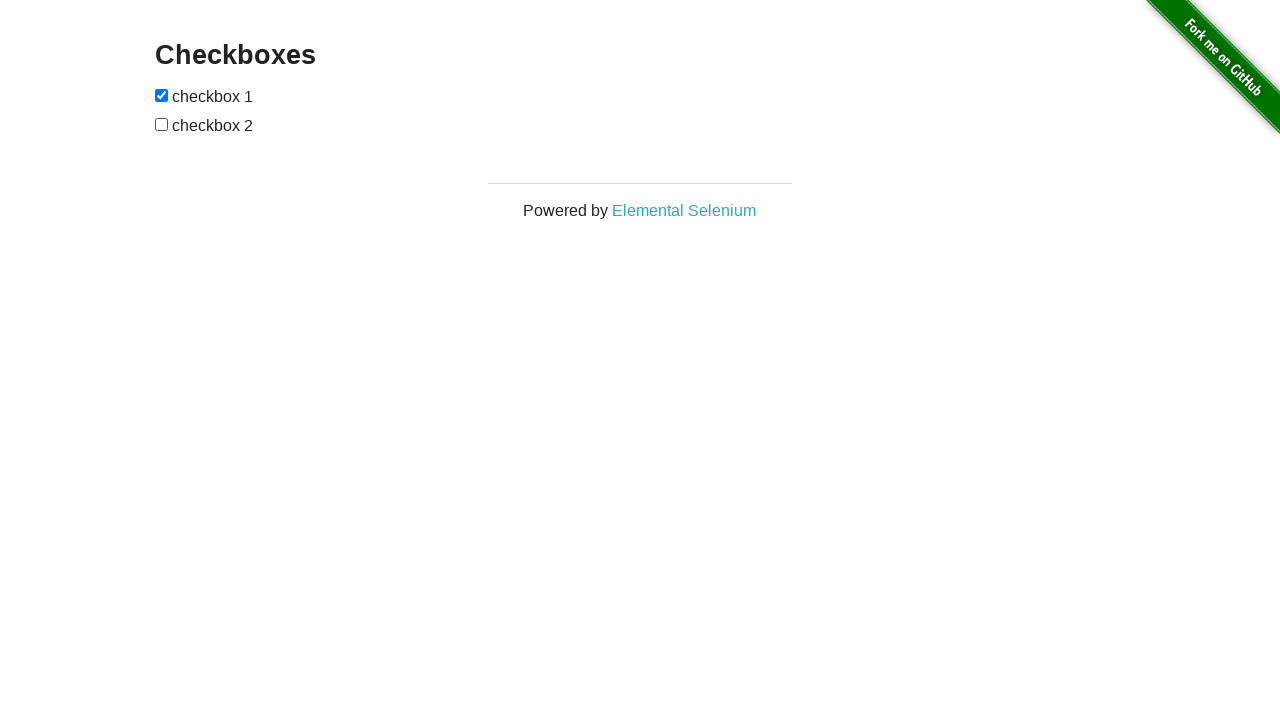